Navigates to the OrangeHRM demo site and clicks on the "OrangeHRM, Inc" link in the footer to navigate to the company website.

Starting URL: https://opensource-demo.orangehrmlive.com/

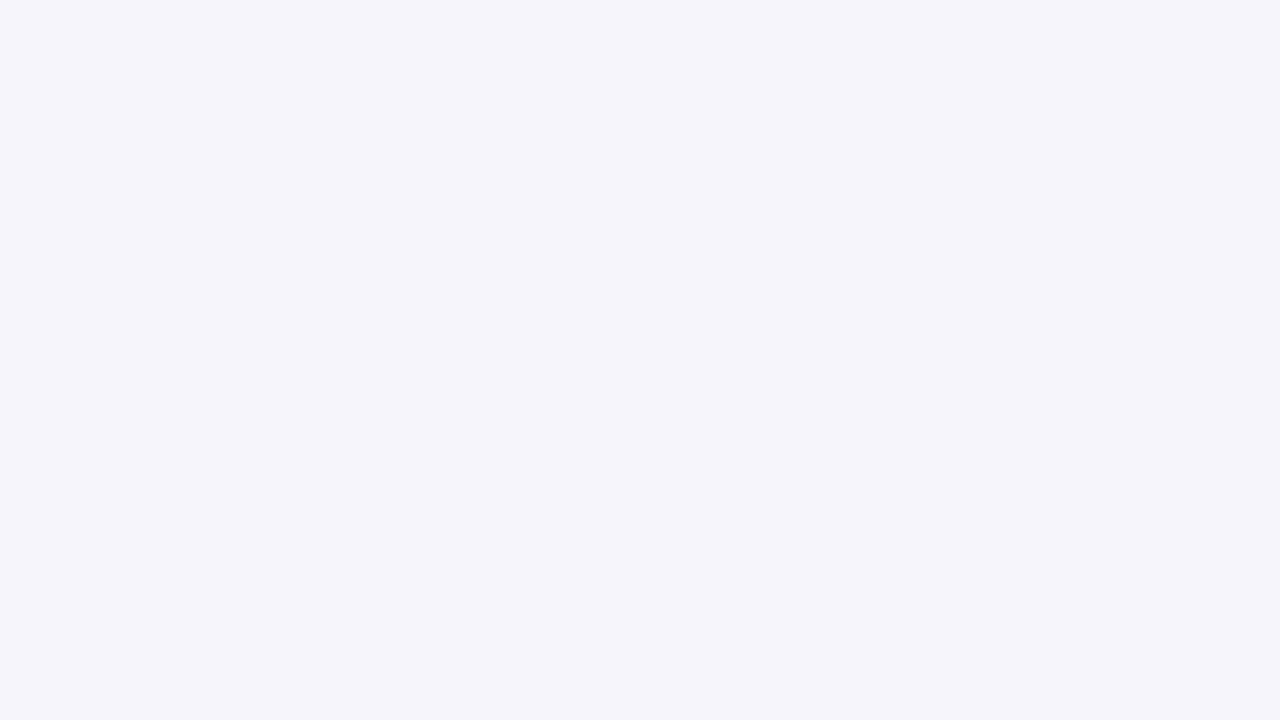

Waited for OrangeHRM demo site to fully load (networkidle)
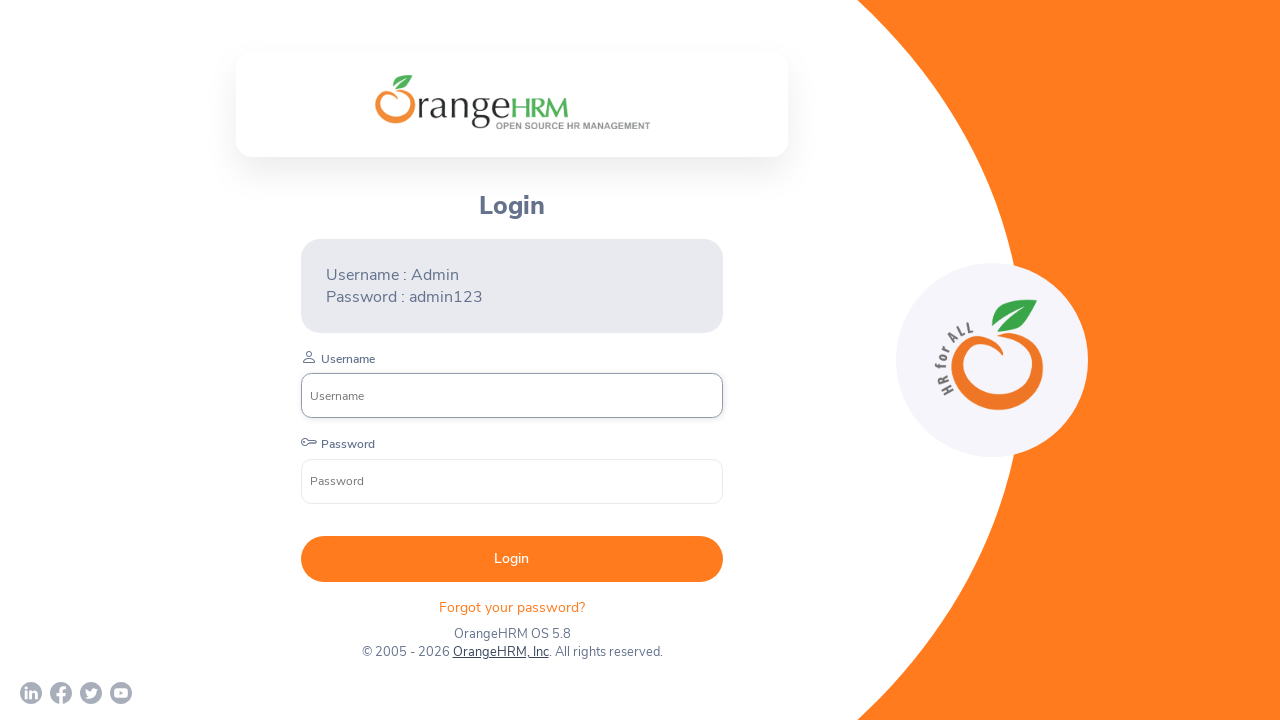

Clicked on 'OrangeHRM, Inc' link in footer at (500, 652) on text=OrangeHRM, Inc
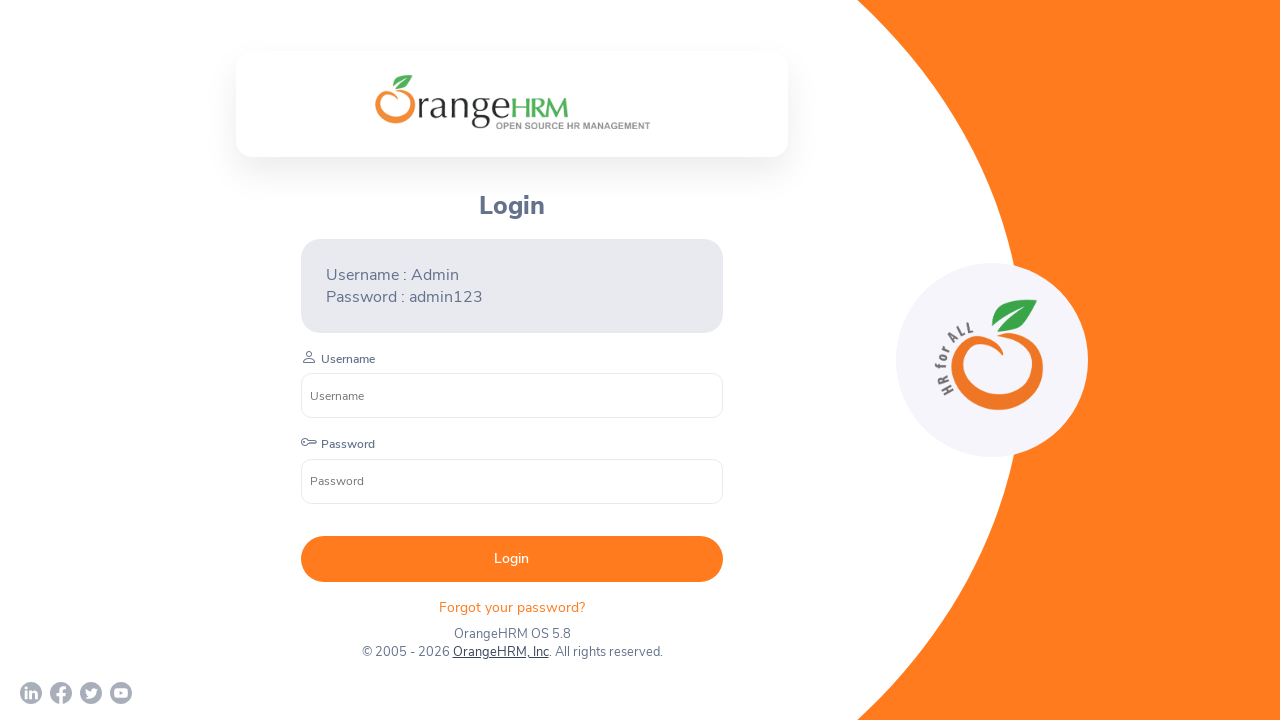

Navigated to OrangeHRM company website and page loaded
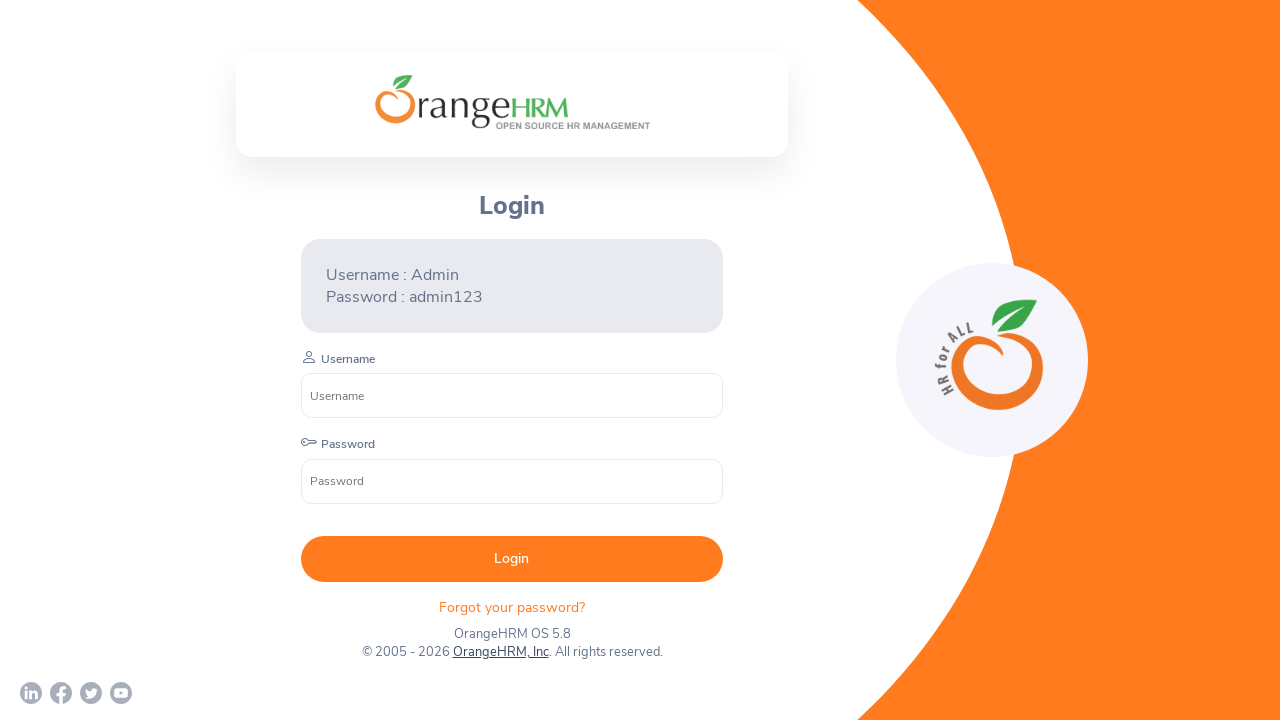

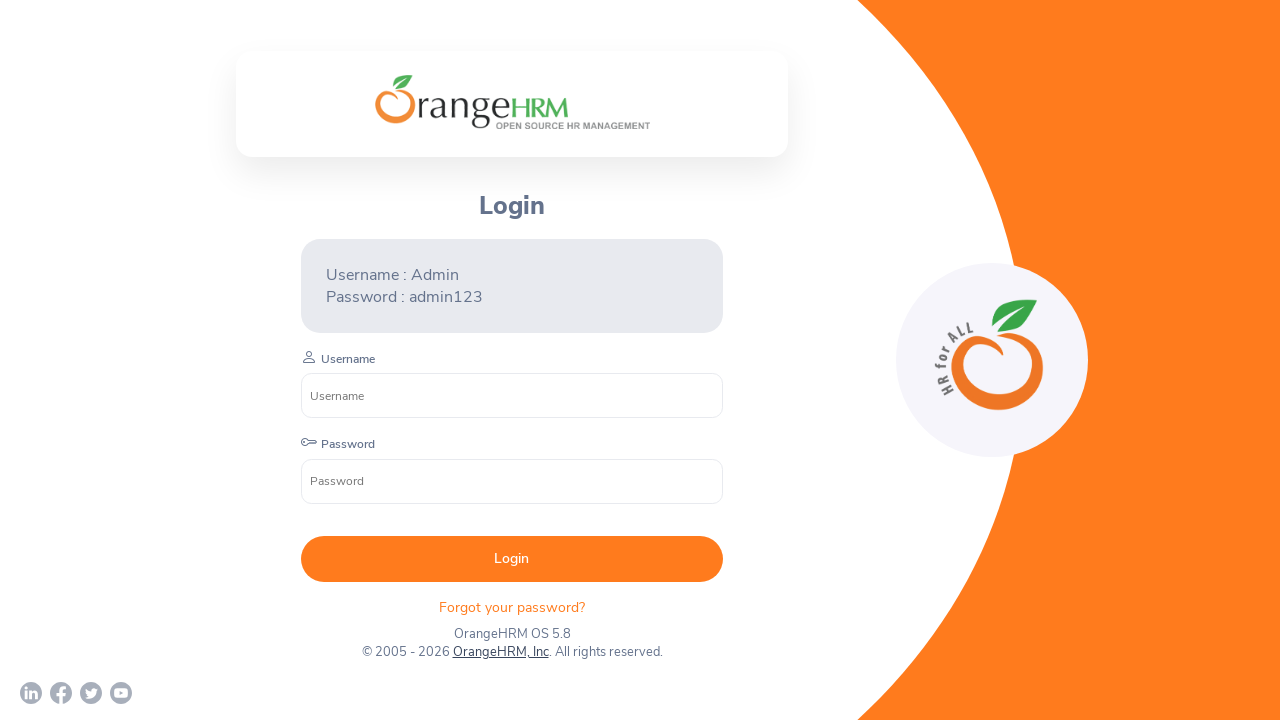